Tests that hovering over a unicorn image reveals a popup underneath it

Starting URL: https://automat.ostrava.digital/hover.html

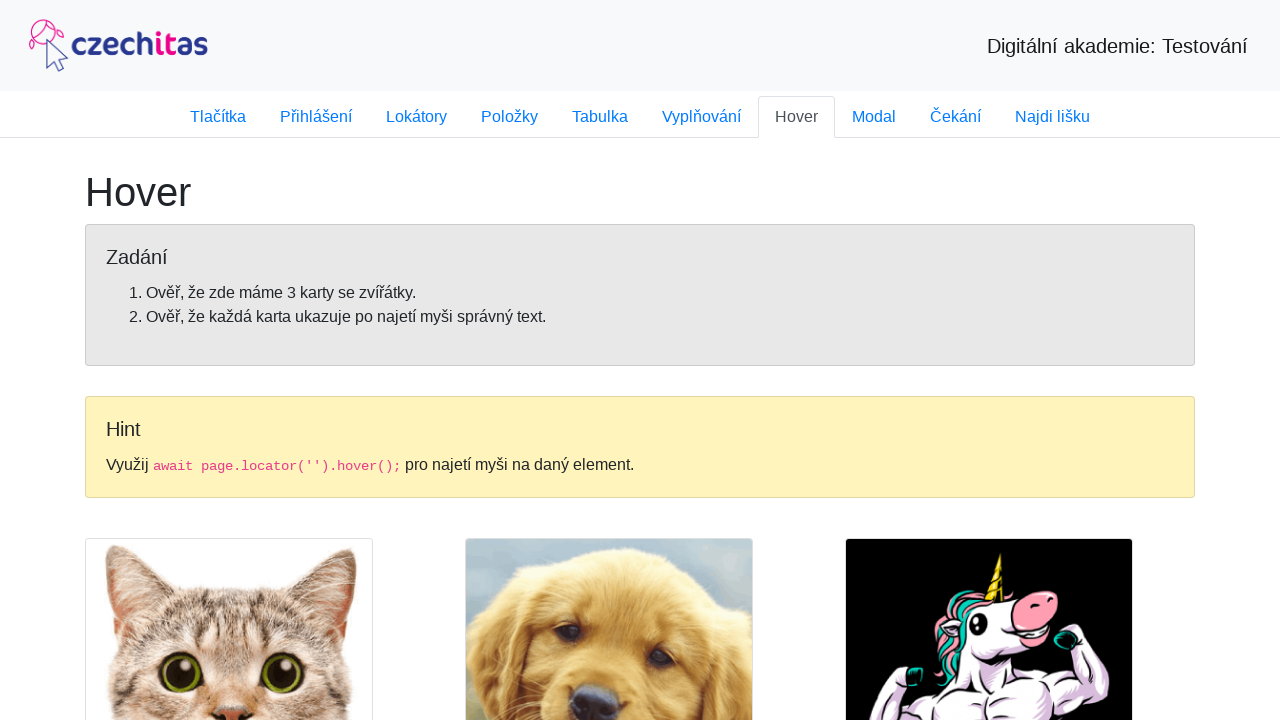

Hovered over unicorn image at (989, 577) on internal:attr=[alt="Jednorožec"i]
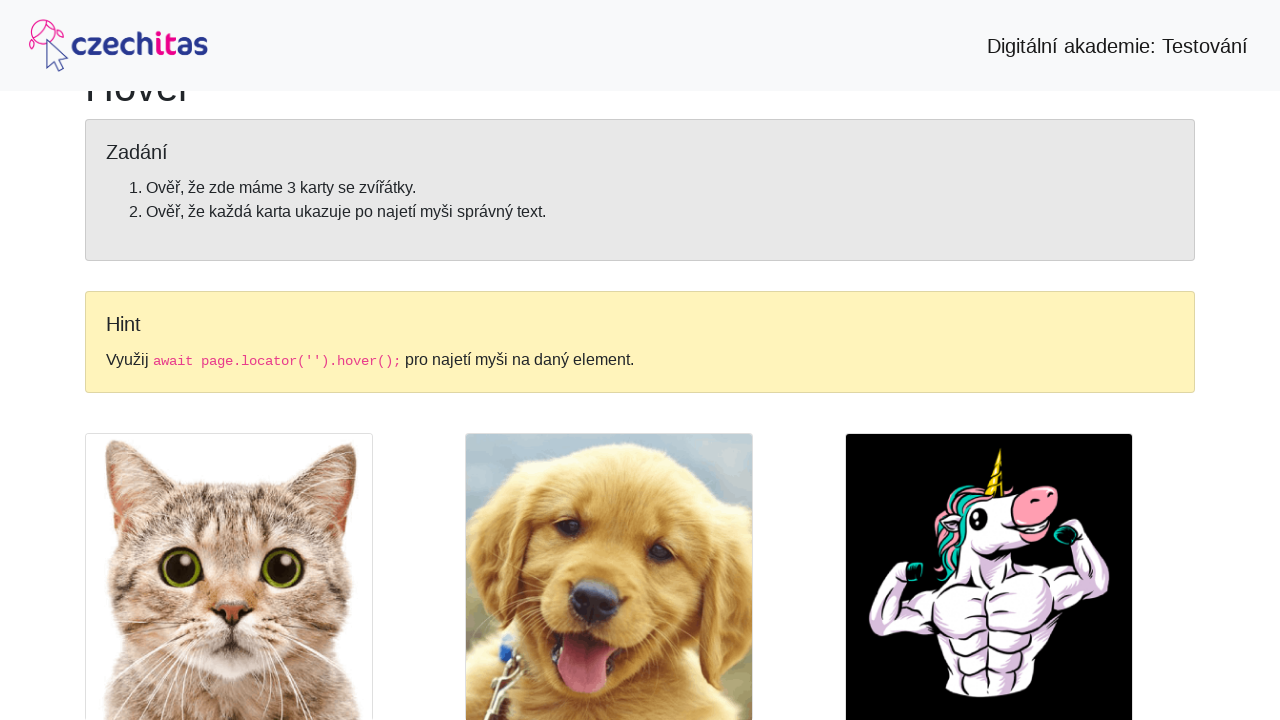

Popup appeared with text 'Jednorožec A jak je husťácký!'
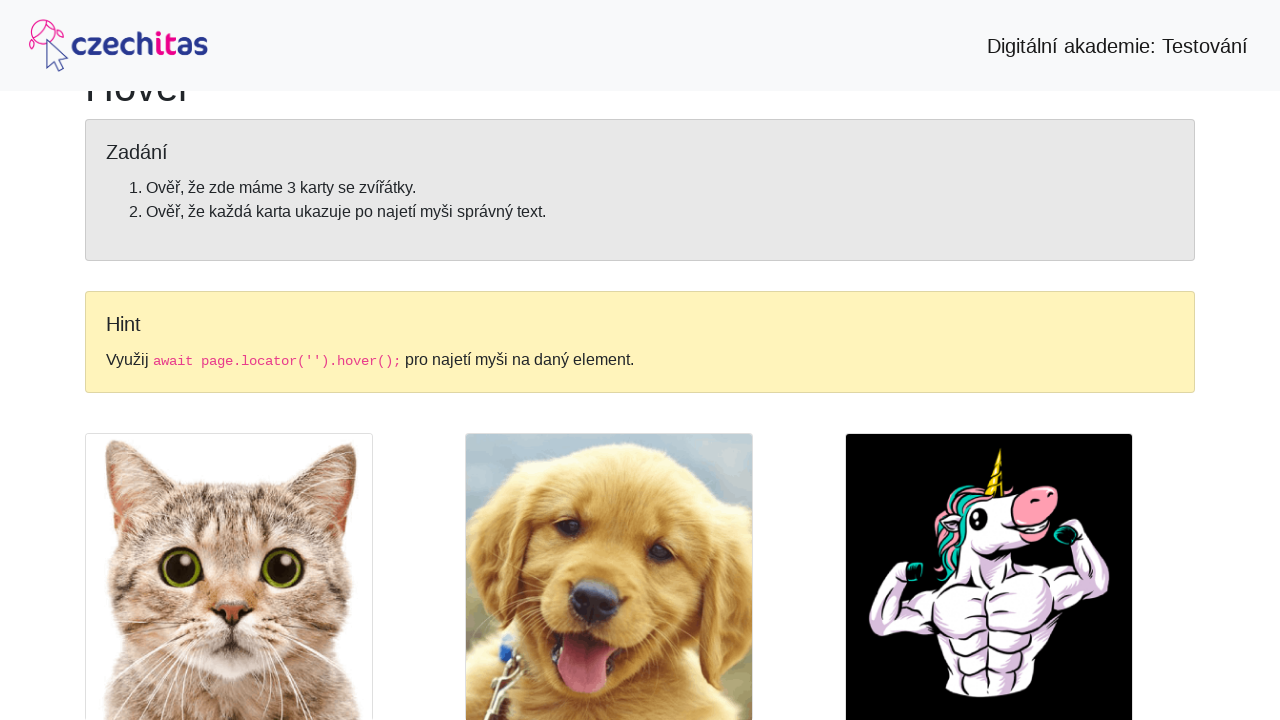

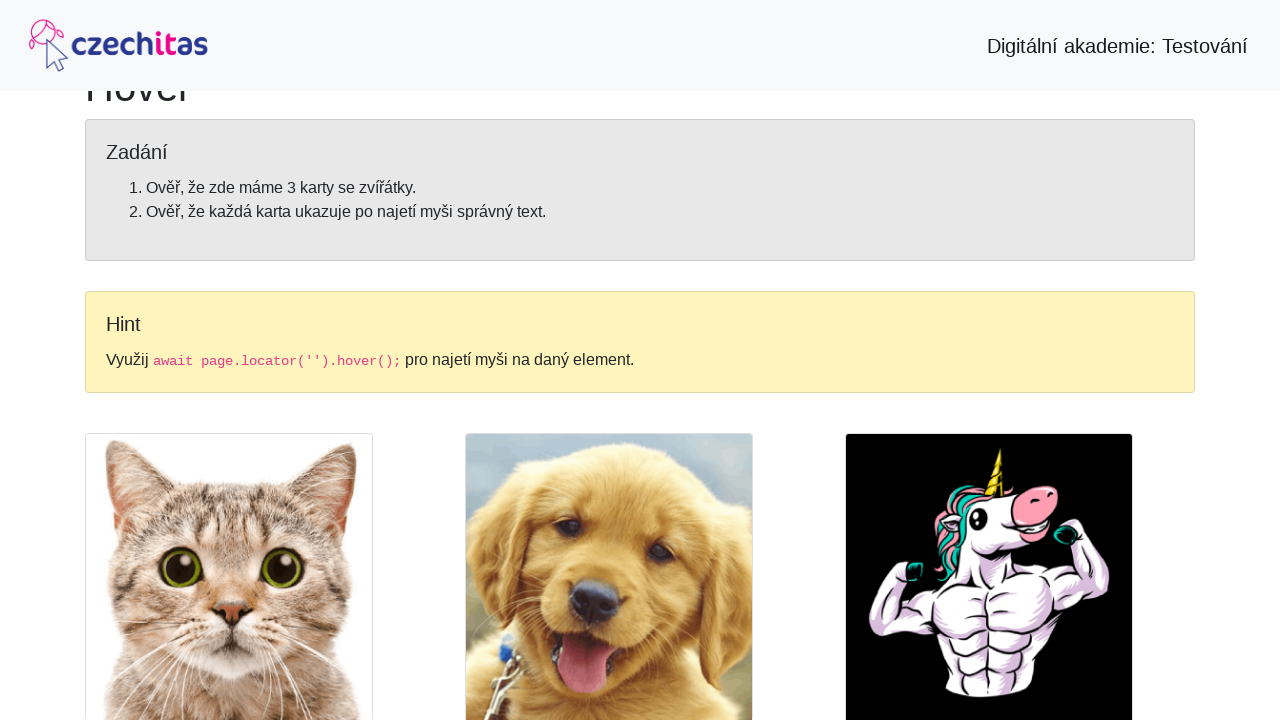